Waits for a price to reach $100, books it, then solves a mathematical challenge by calculating logarithm of a trigonometric expression and submitting the answer

Starting URL: http://suninjuly.github.io/explicit_wait2.html

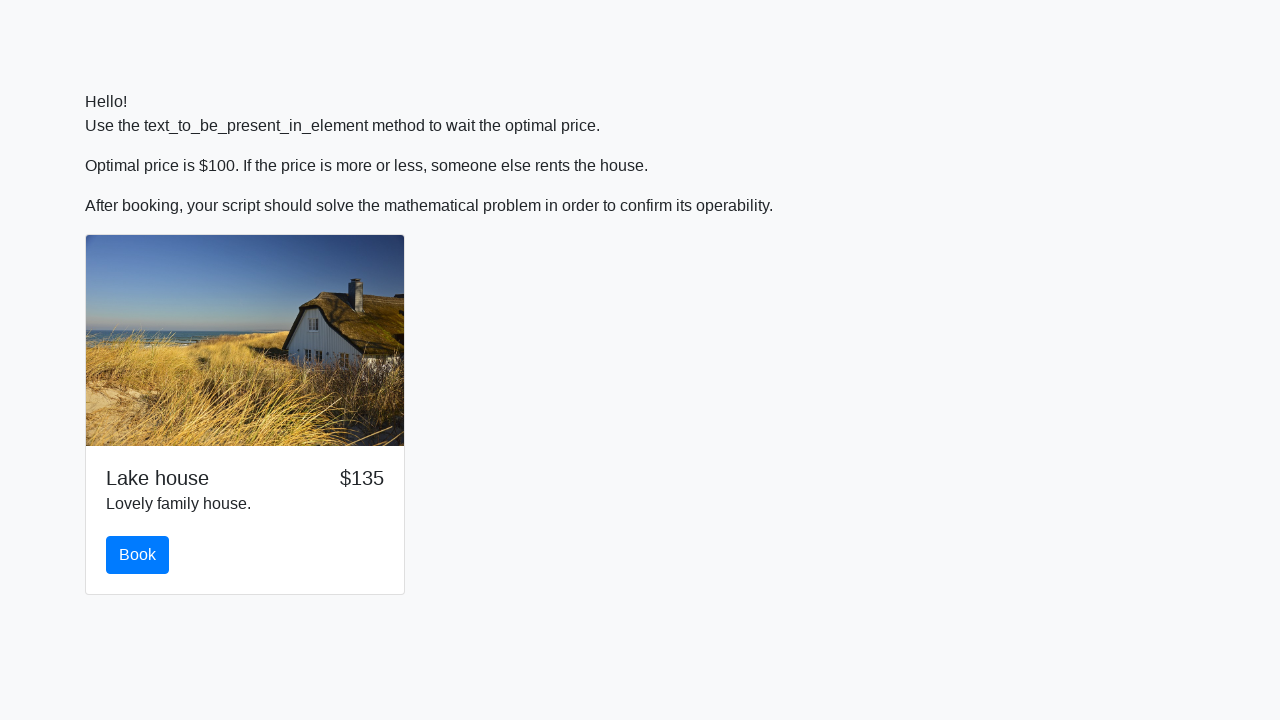

Waited for price to reach $100
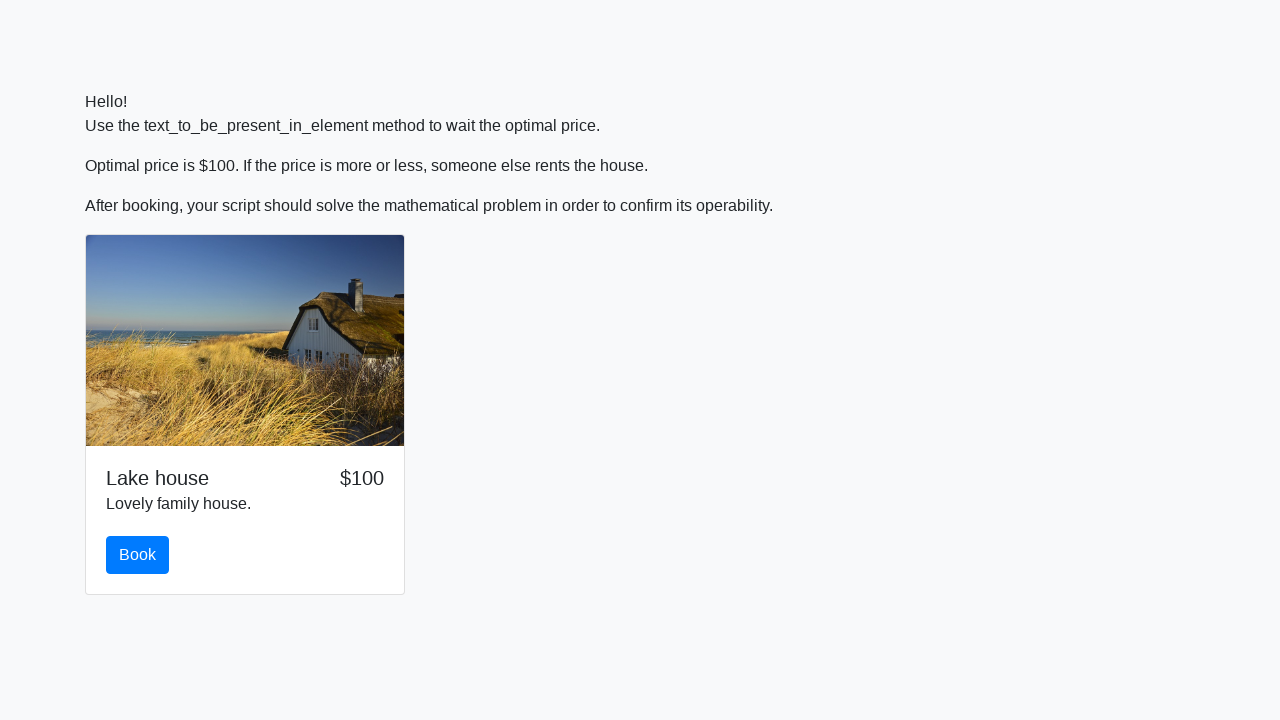

Clicked the book button at (138, 555) on button#book
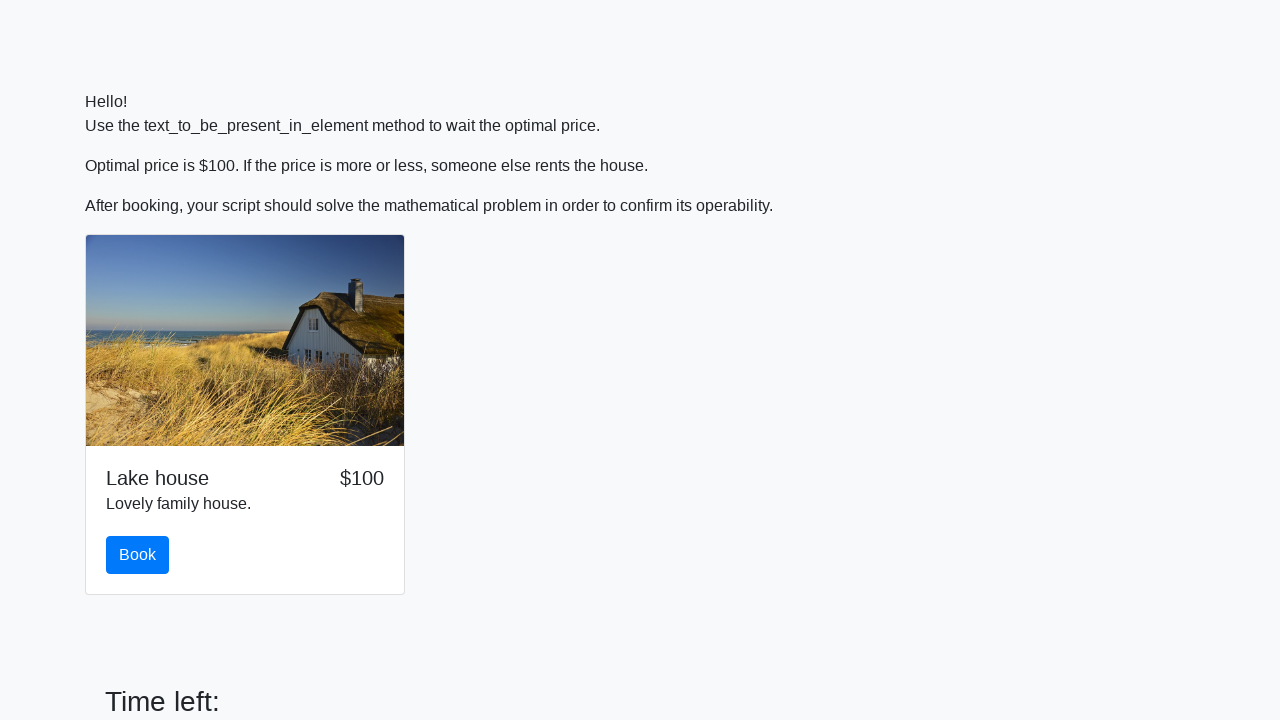

Scrolled solve button into view
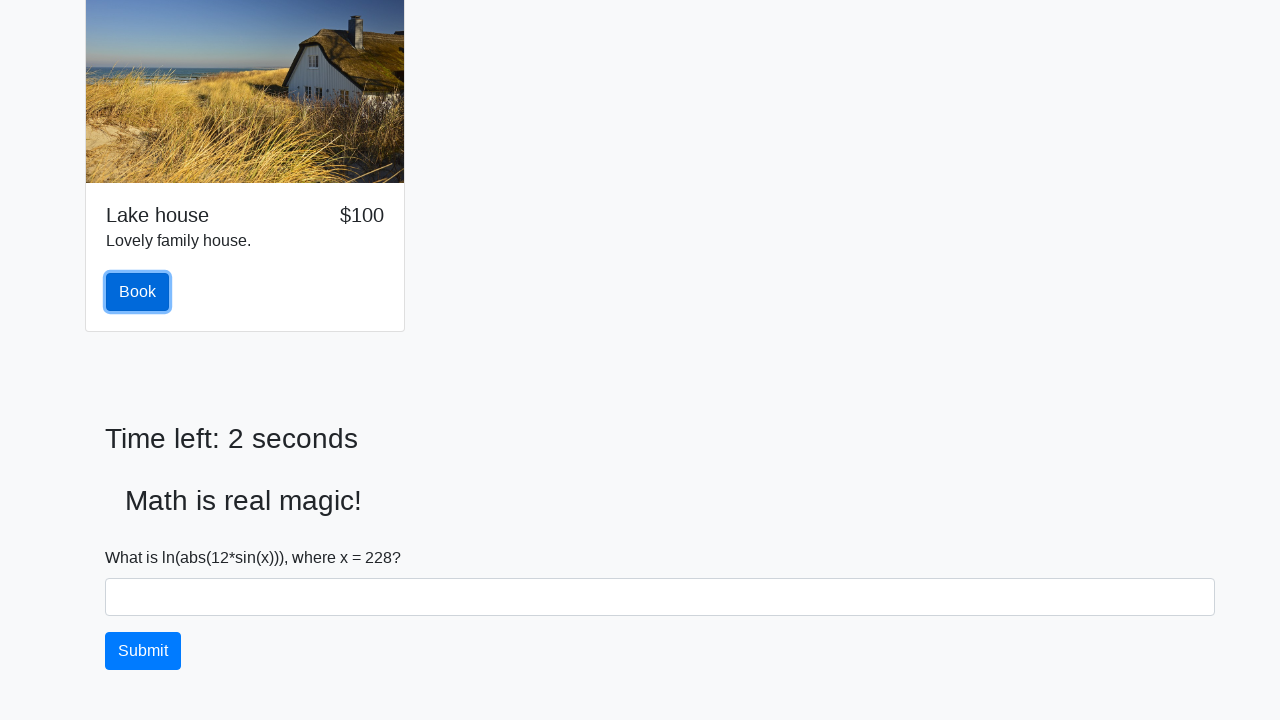

Retrieved value to calculate: 228
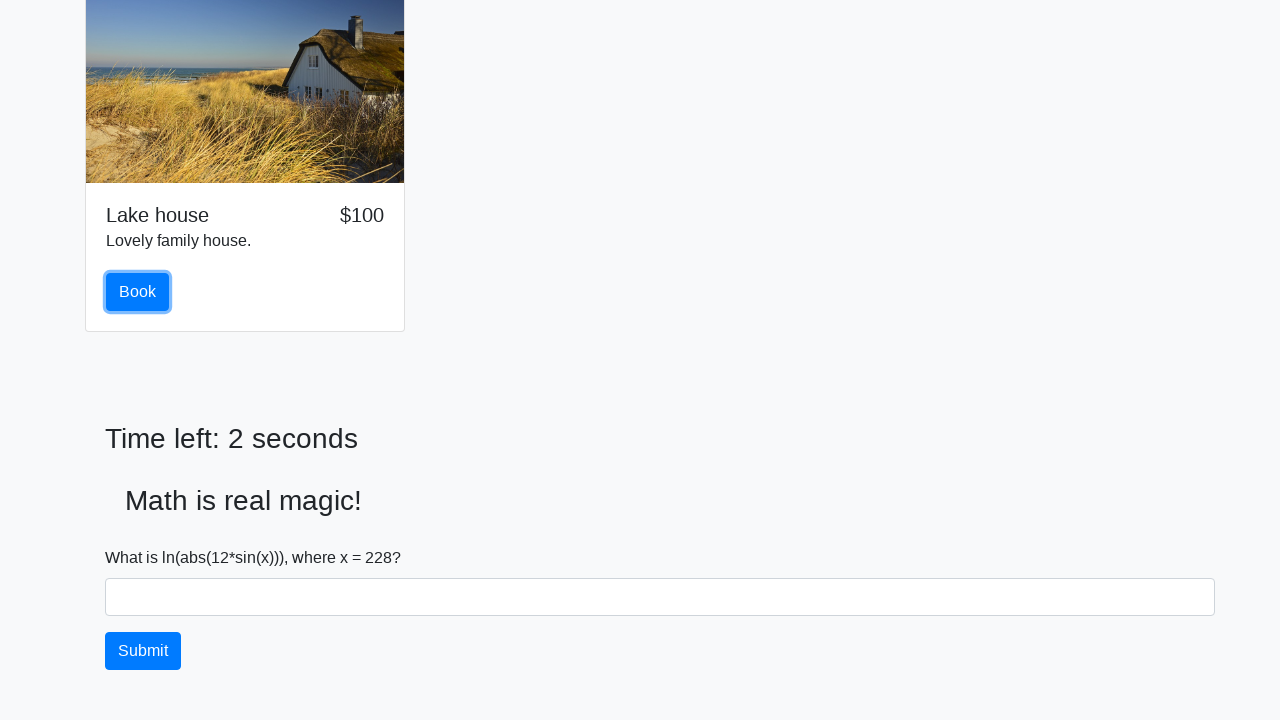

Calculated logarithm of trigonometric expression: 2.4571479806943204
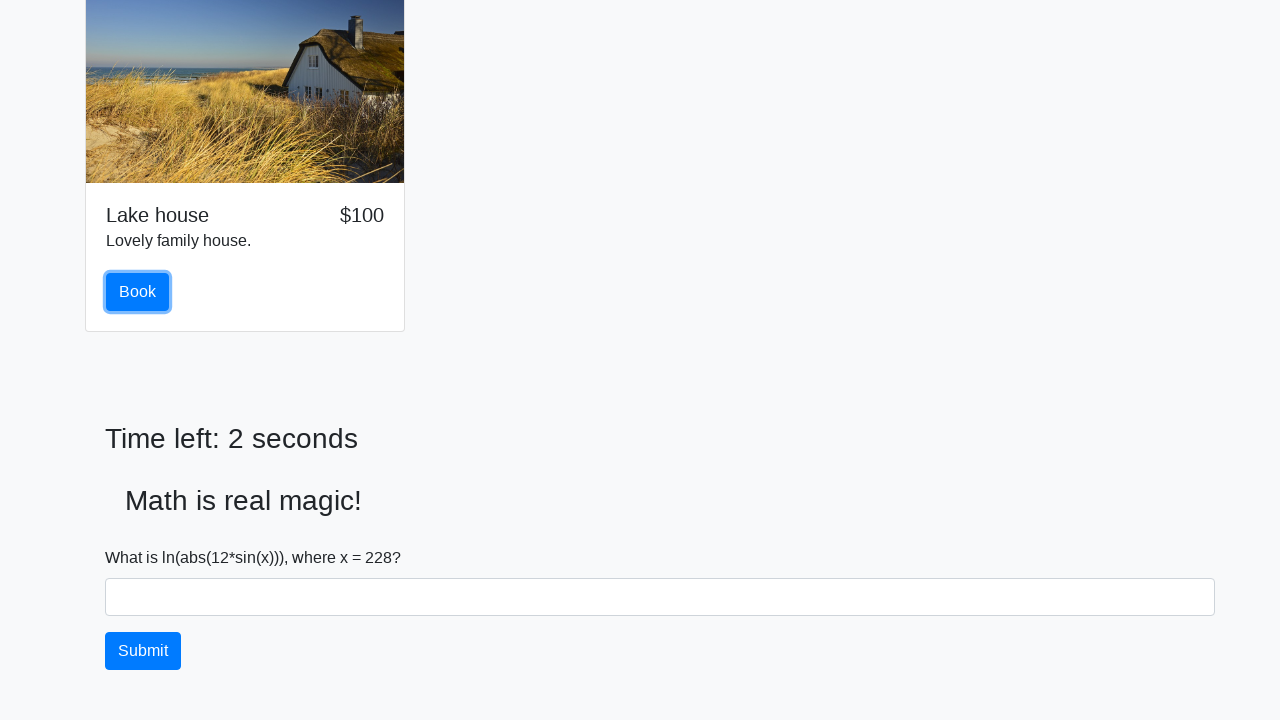

Filled in the calculated answer on input
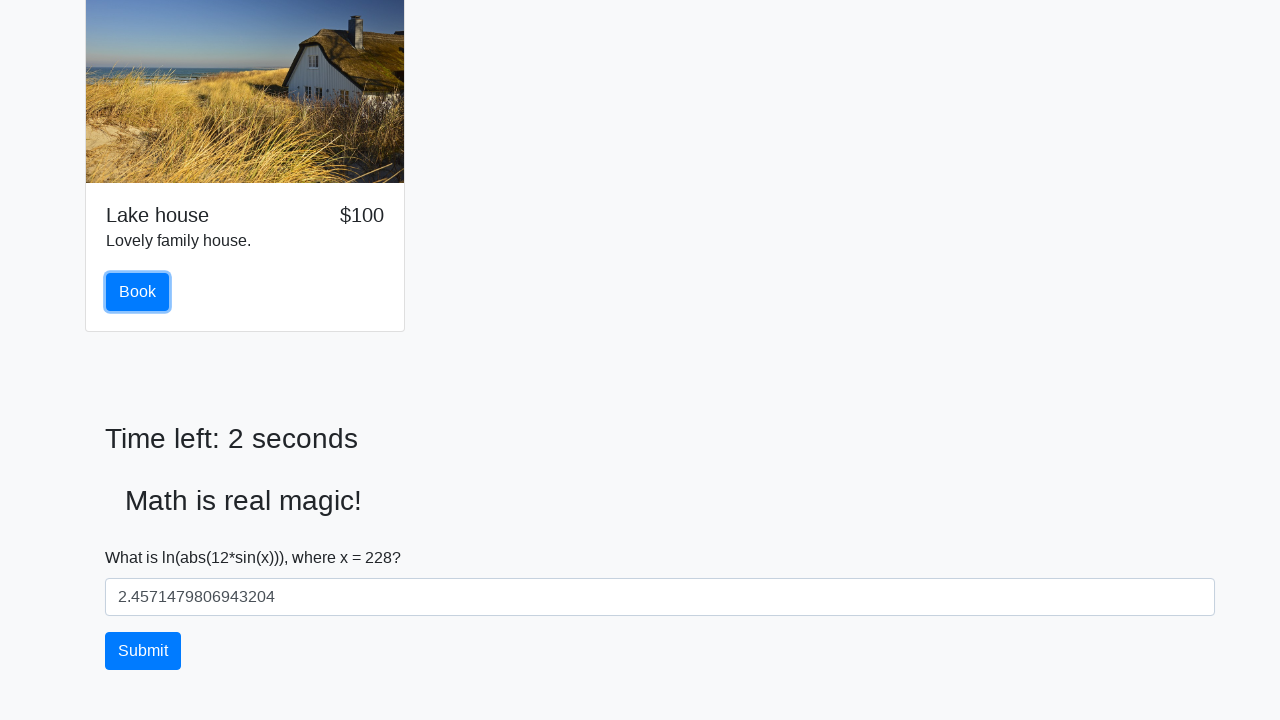

Clicked the solve button to submit answer at (143, 651) on button#solve
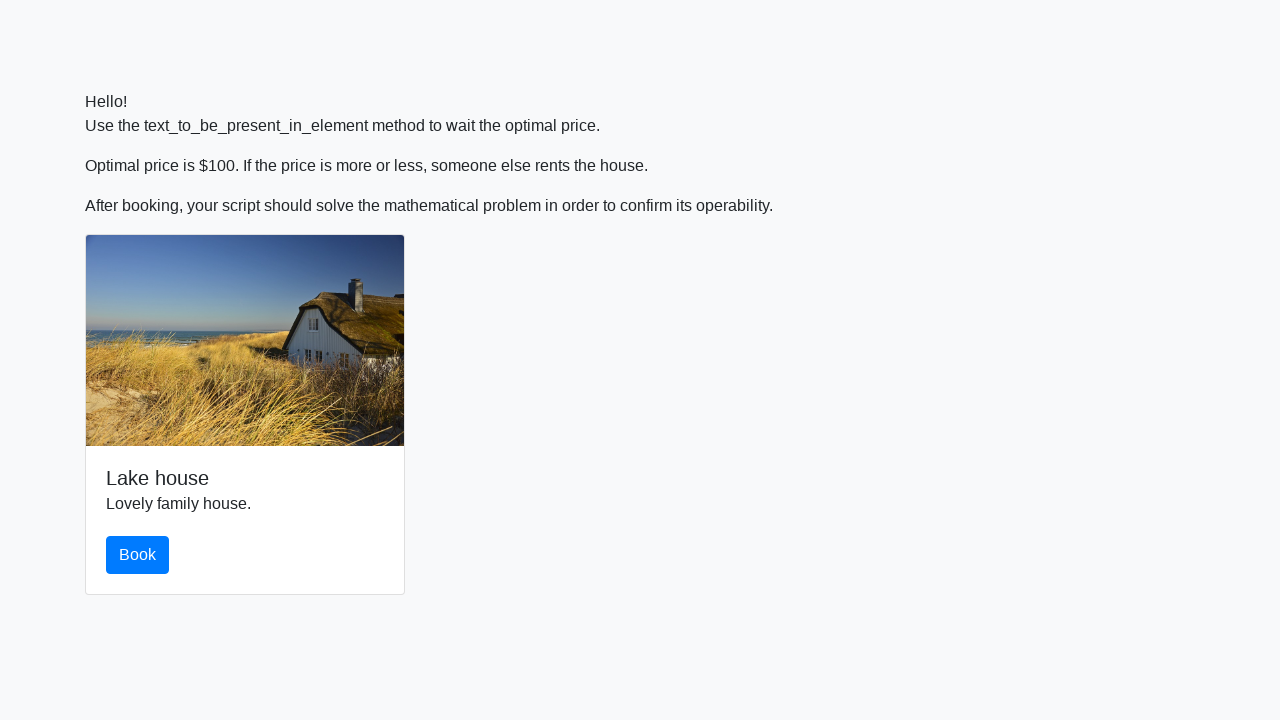

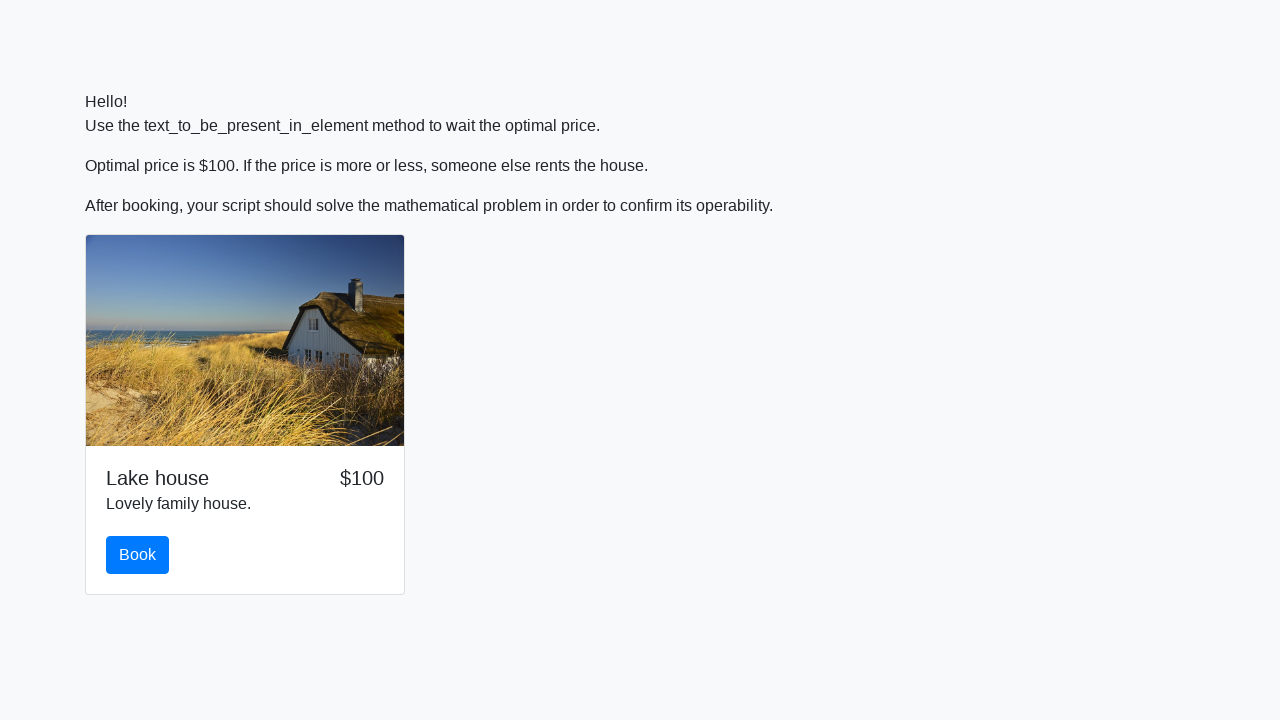